Tests dropdown selection functionality by selecting a country from the dropdown list and verifying the selection

Starting URL: https://demo.automationtesting.in/Register.html

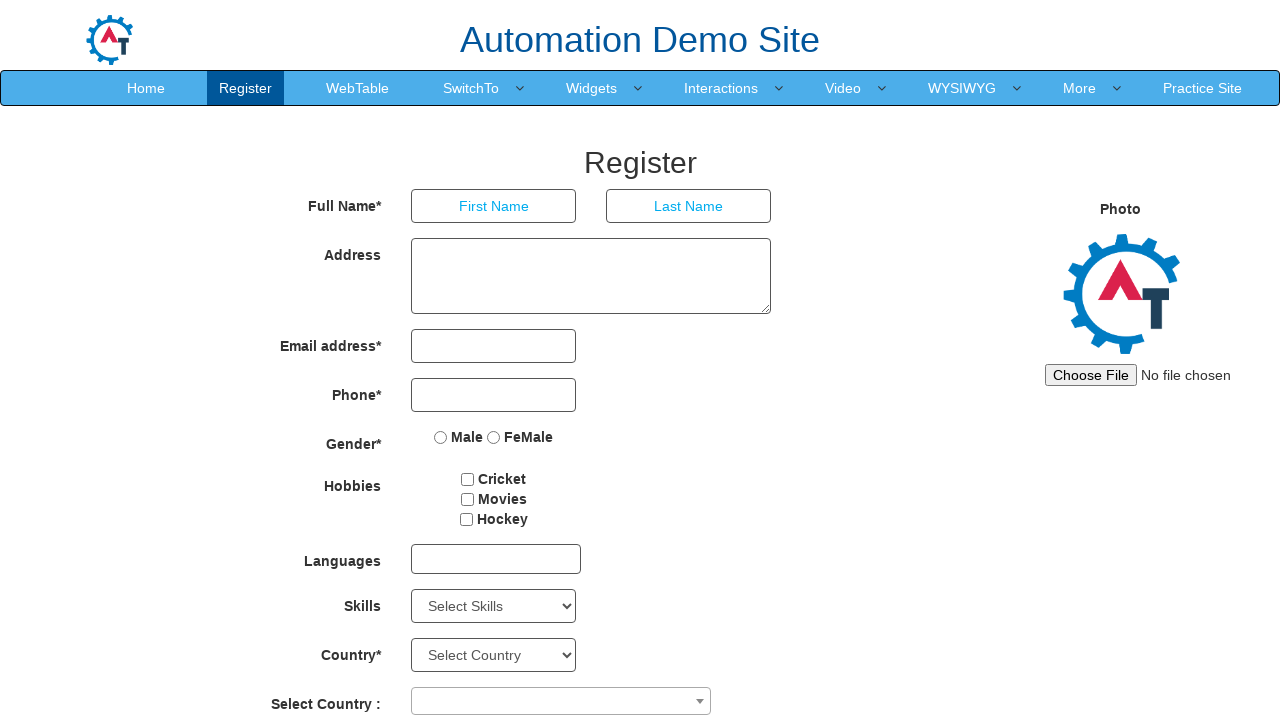

Located the country dropdown element
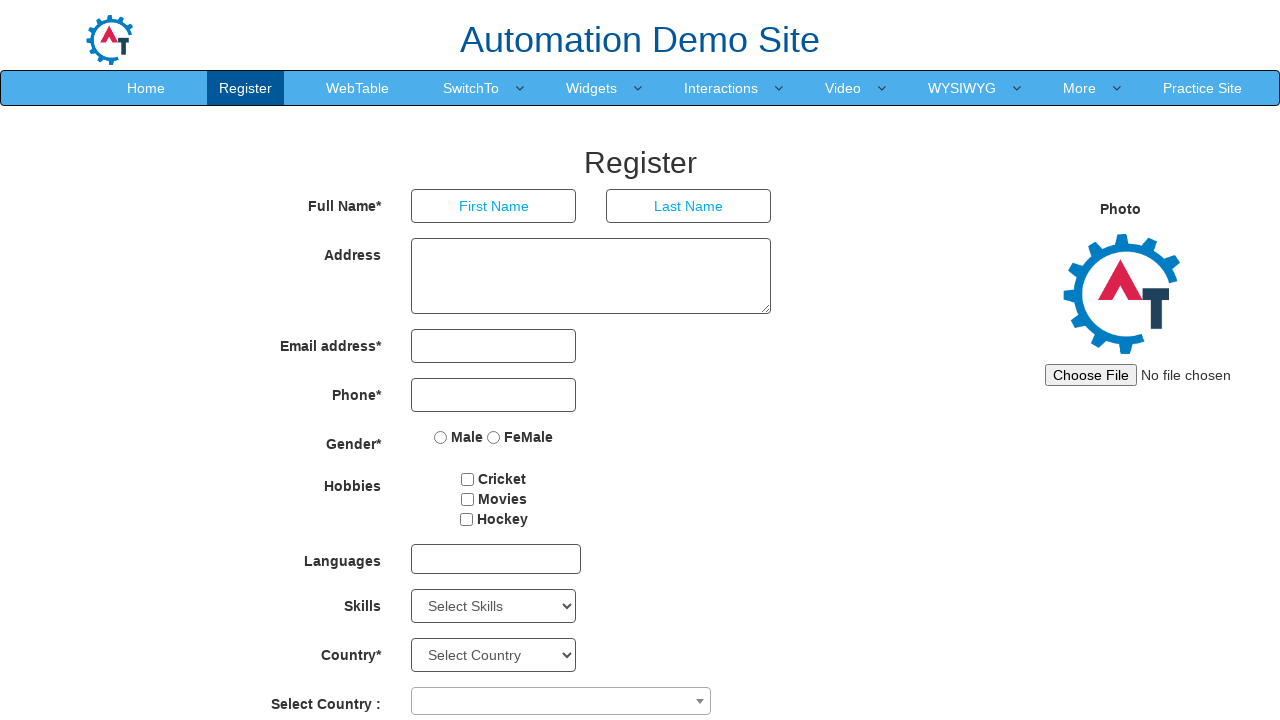

Selected 'India' from the country dropdown on #country
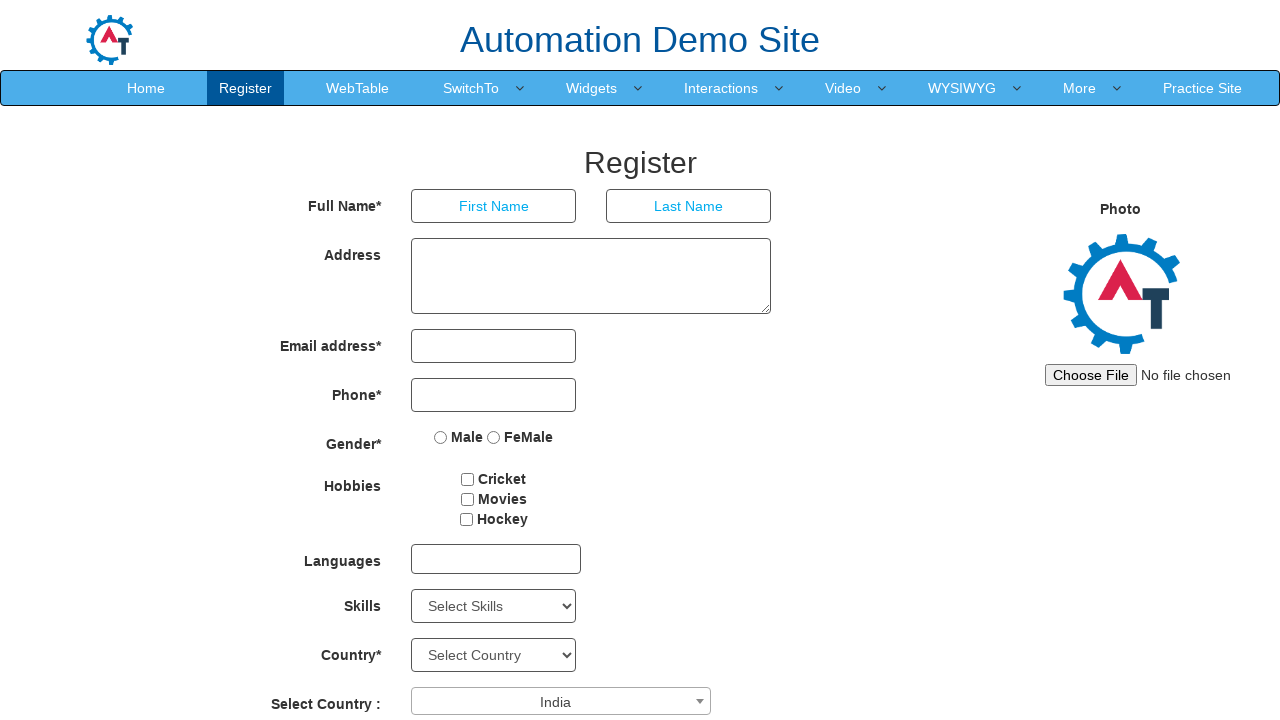

Retrieved the selected country value from dropdown
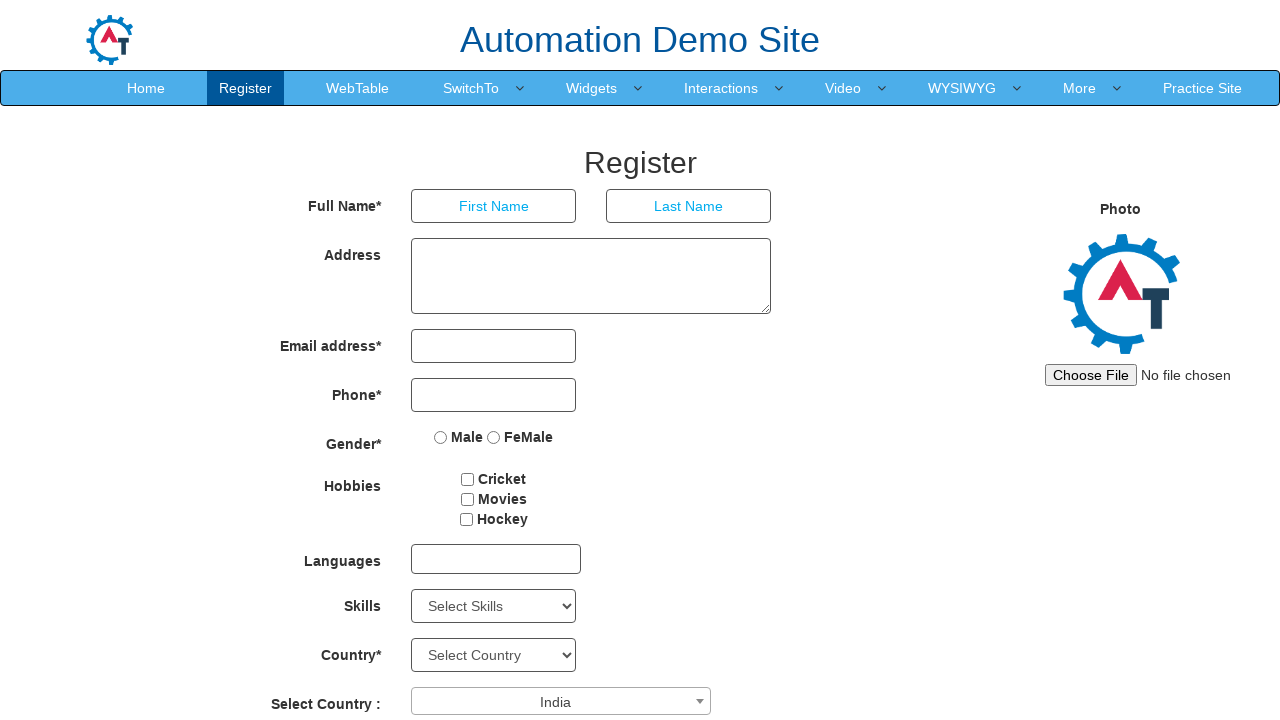

Verified that the selected country is 'India'
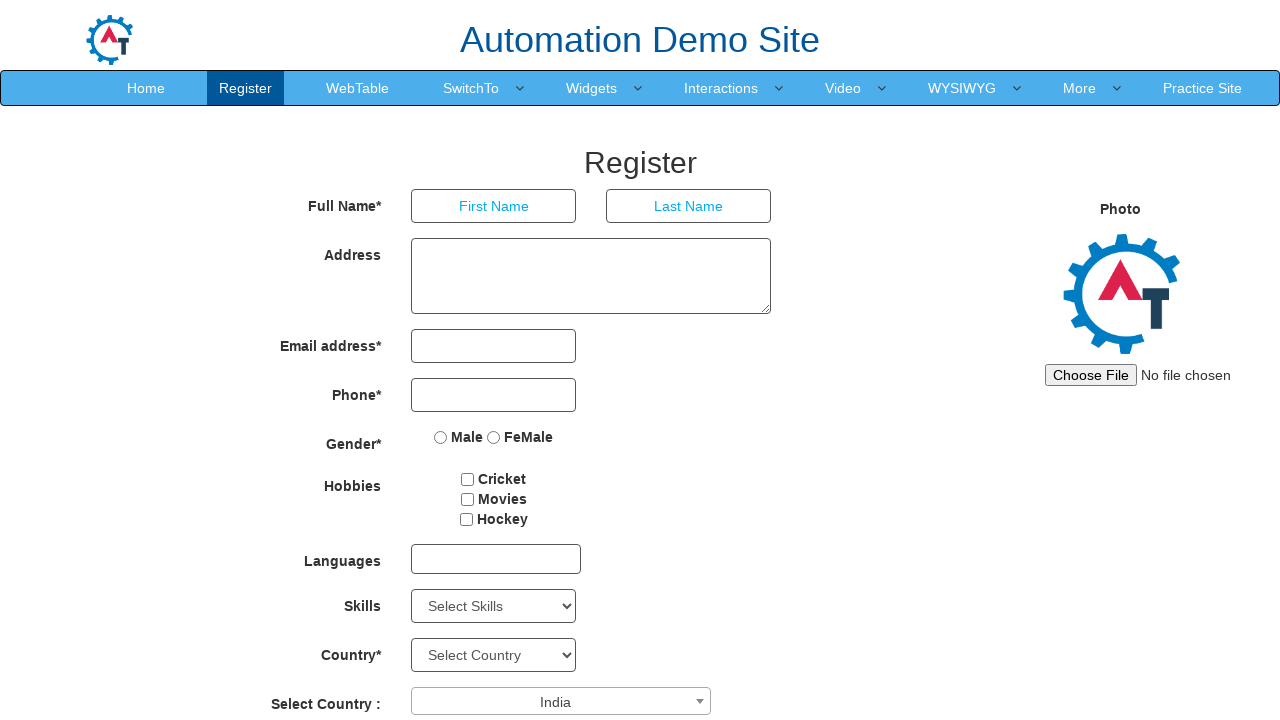

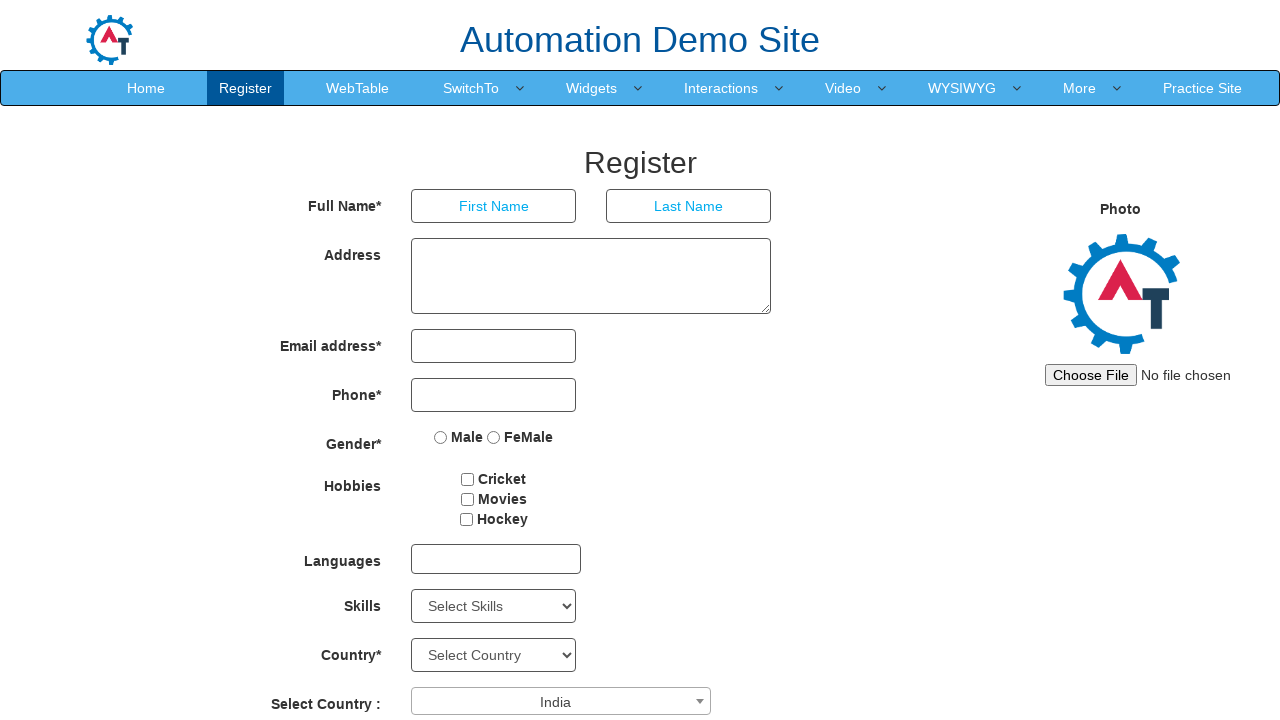